Tests setting a dropdown value using JavaScript executor on the Sauce Labs demo request page and verifying the selection

Starting URL: https://saucelabs.com/request-demo

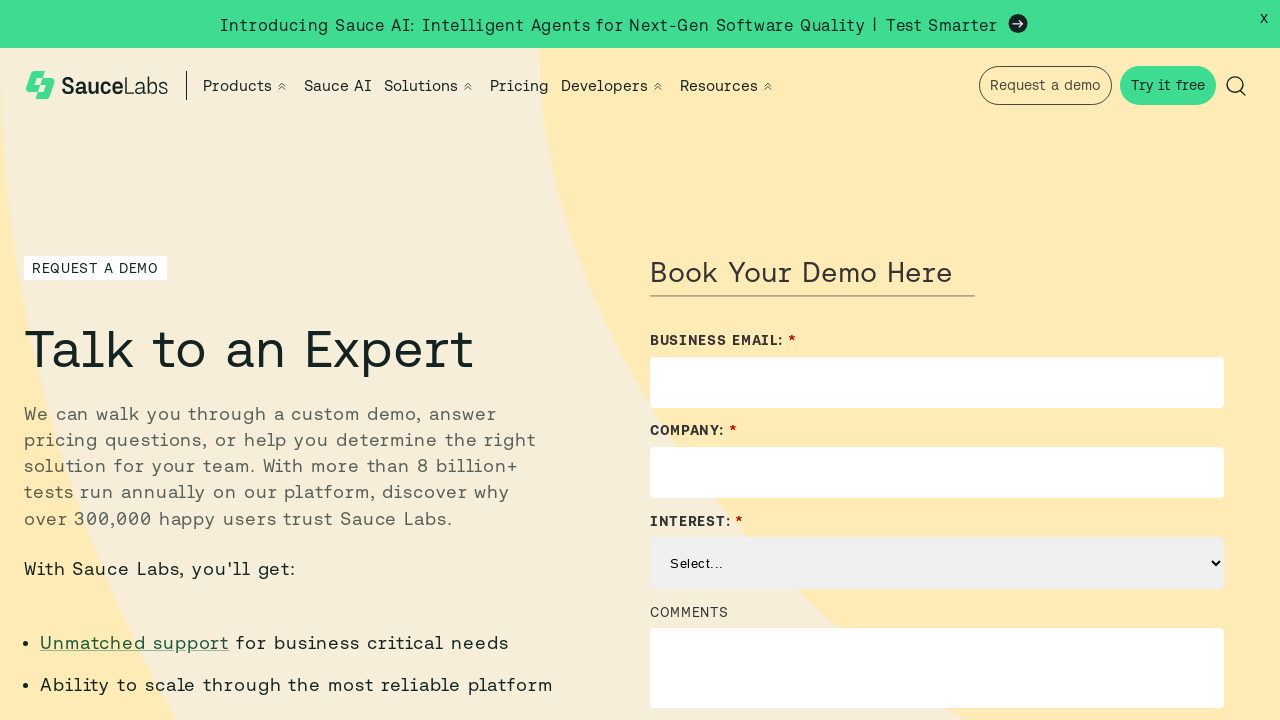

Navigated to Sauce Labs request demo page
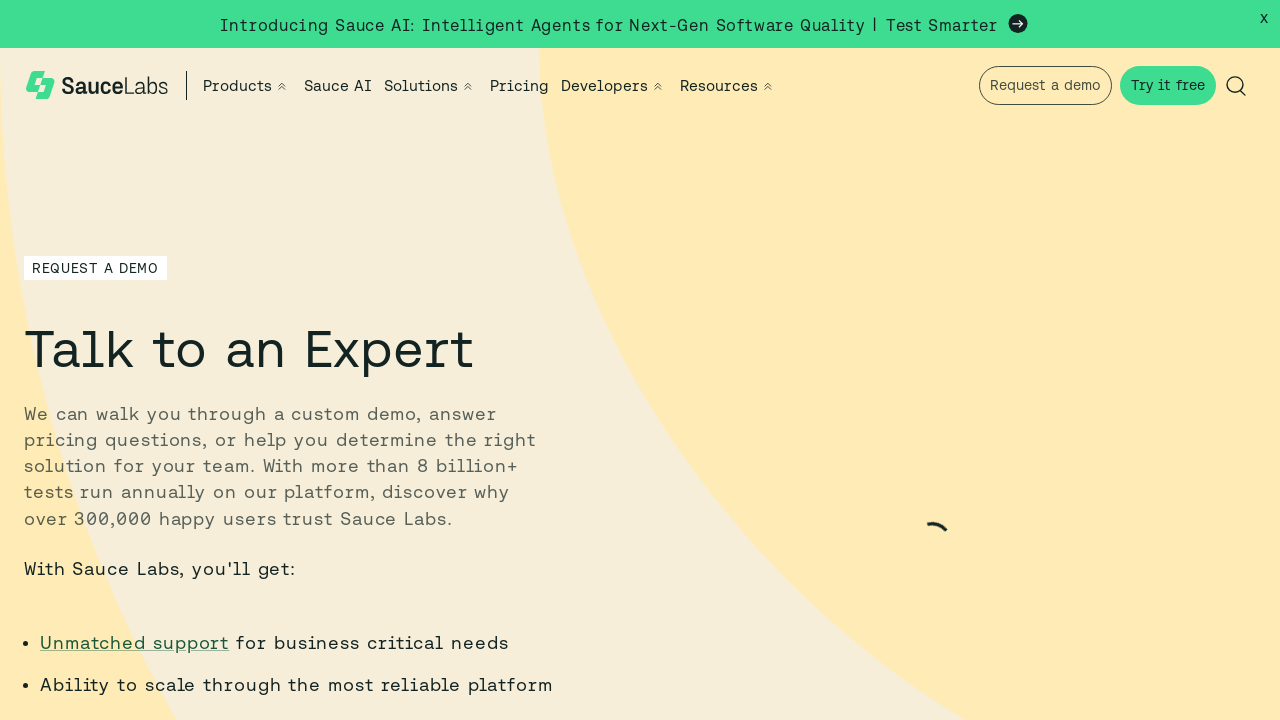

Located the Solution Interest dropdown element
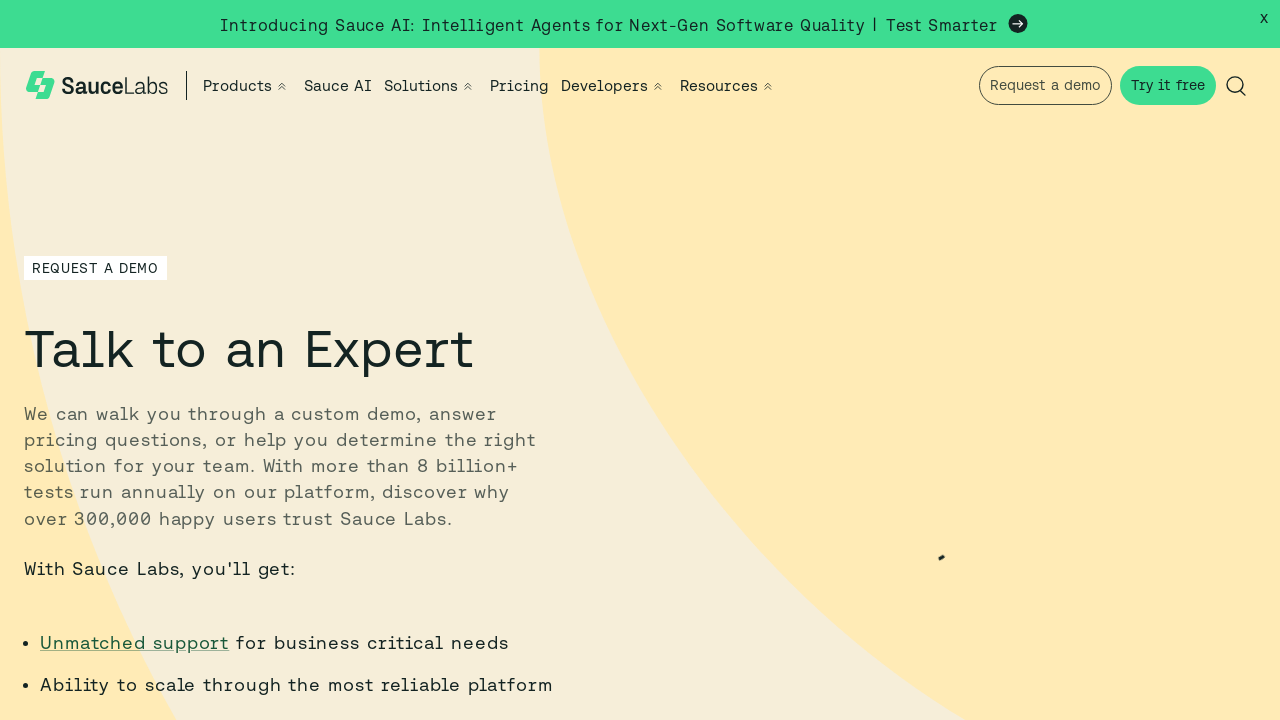

Set dropdown value to 'Visual Testing' using JavaScript executor
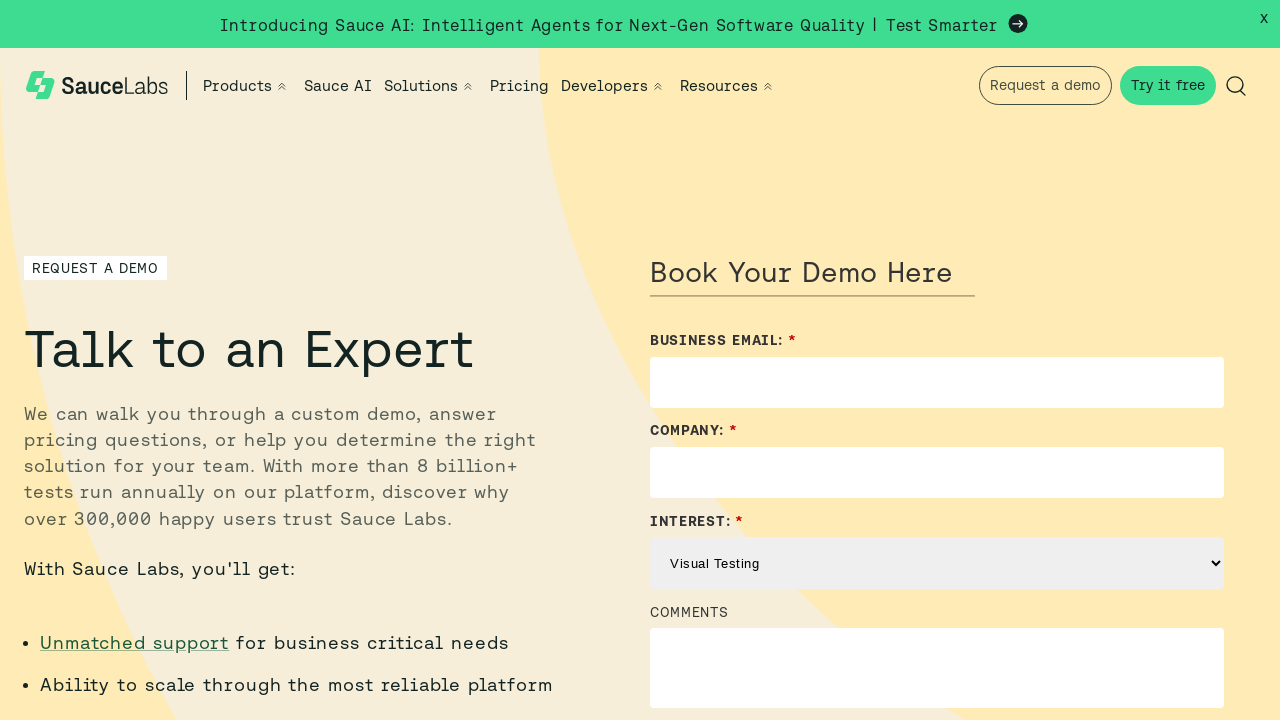

Retrieved dropdown value: None
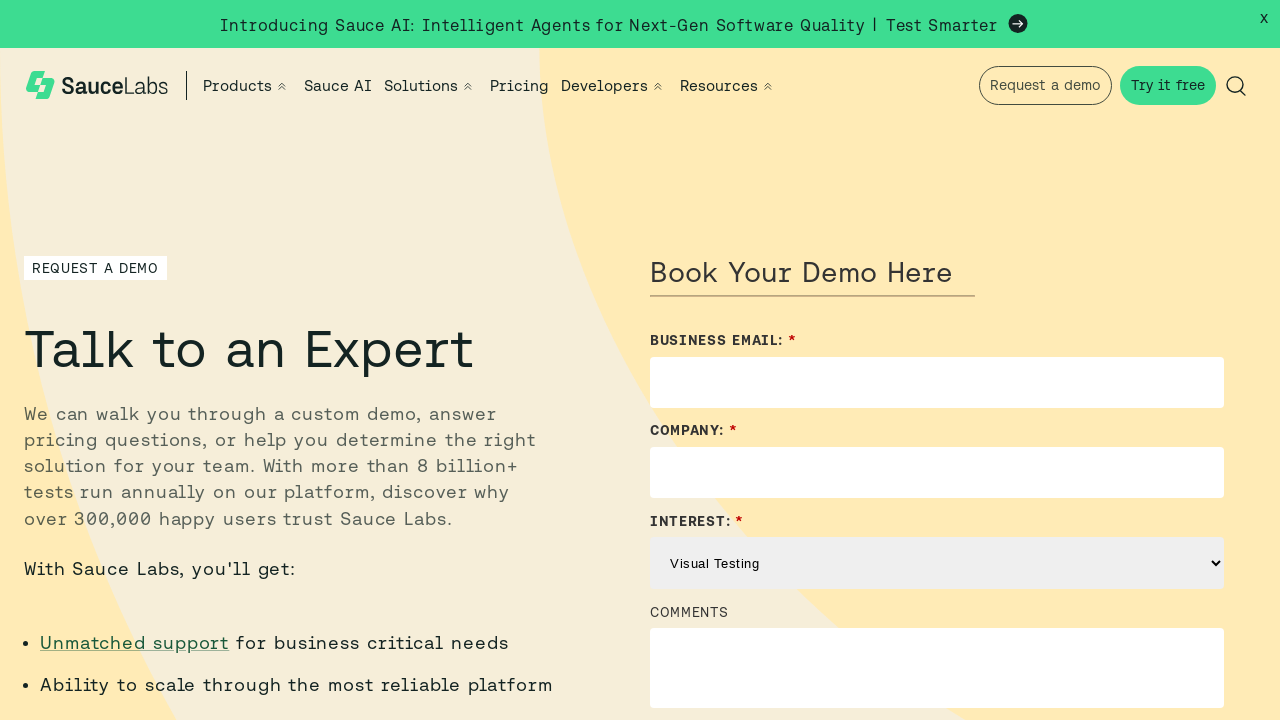

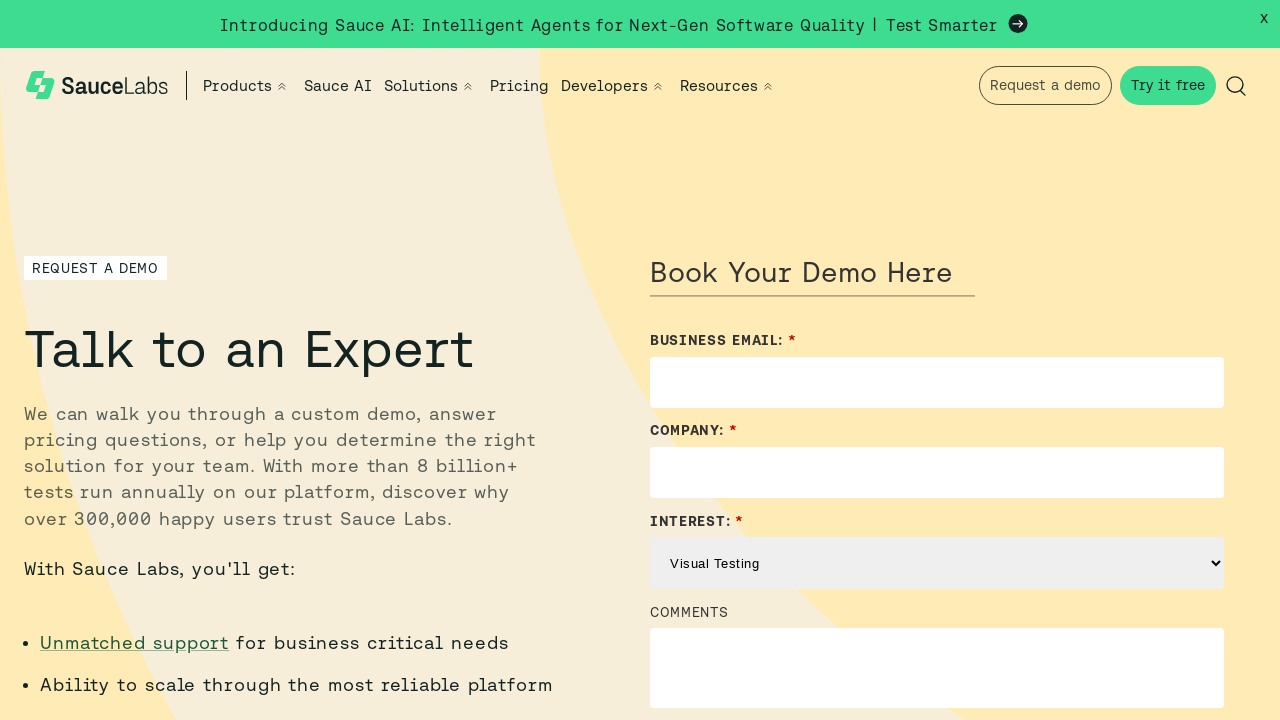